Selects a date in a date picker input by clearing existing value and entering a new date

Starting URL: https://demoqa.com/date-picker

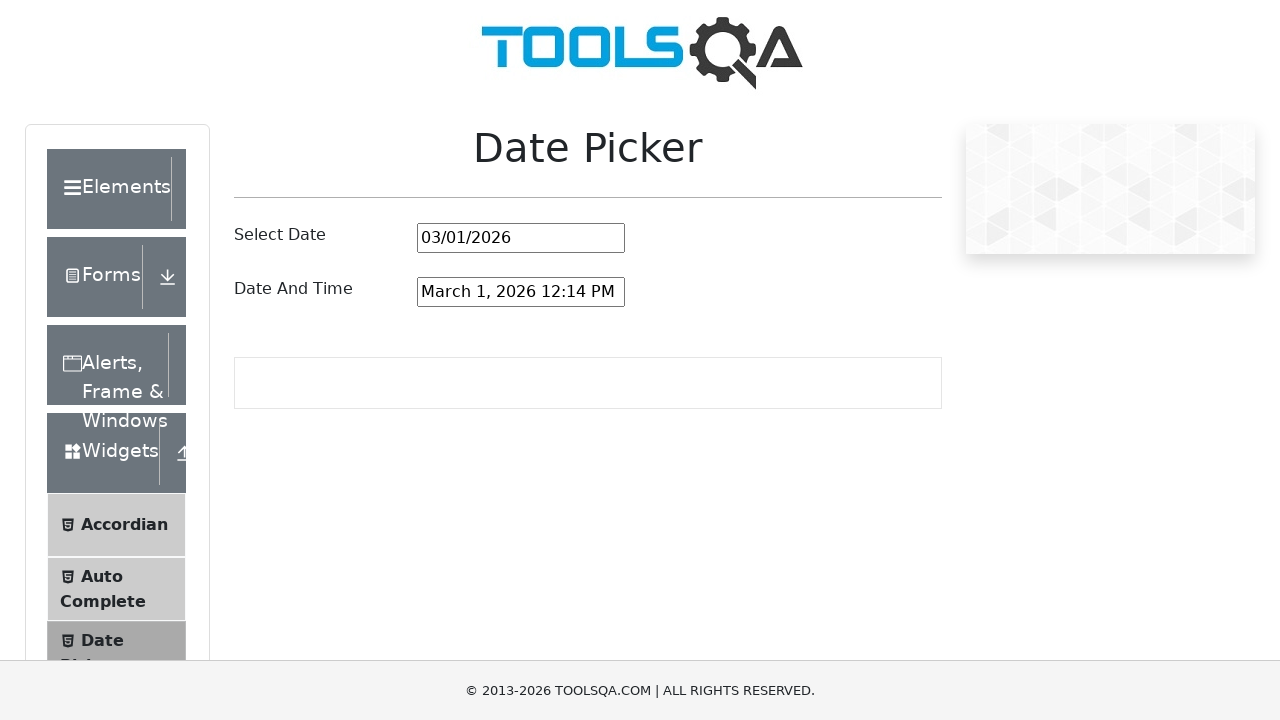

Located date picker input element
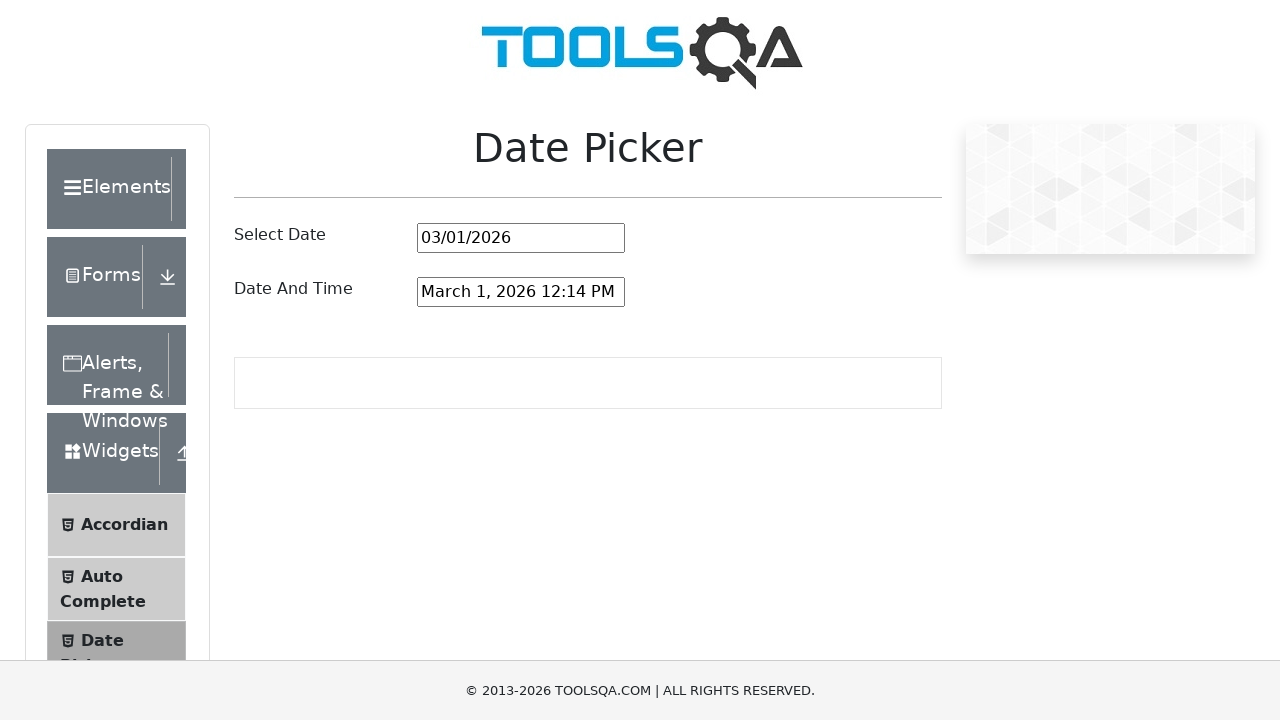

Clicked on date picker input at (521, 238) on #datePickerMonthYearInput
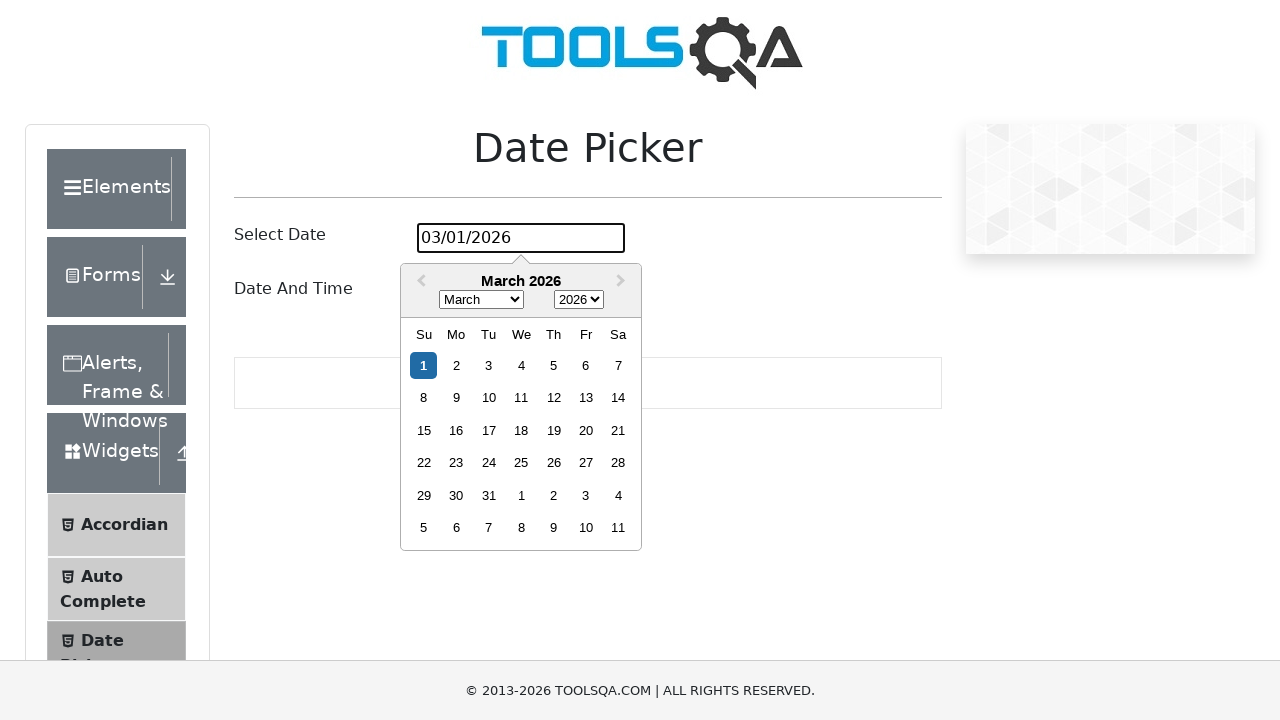

Selected all text in date picker input on #datePickerMonthYearInput
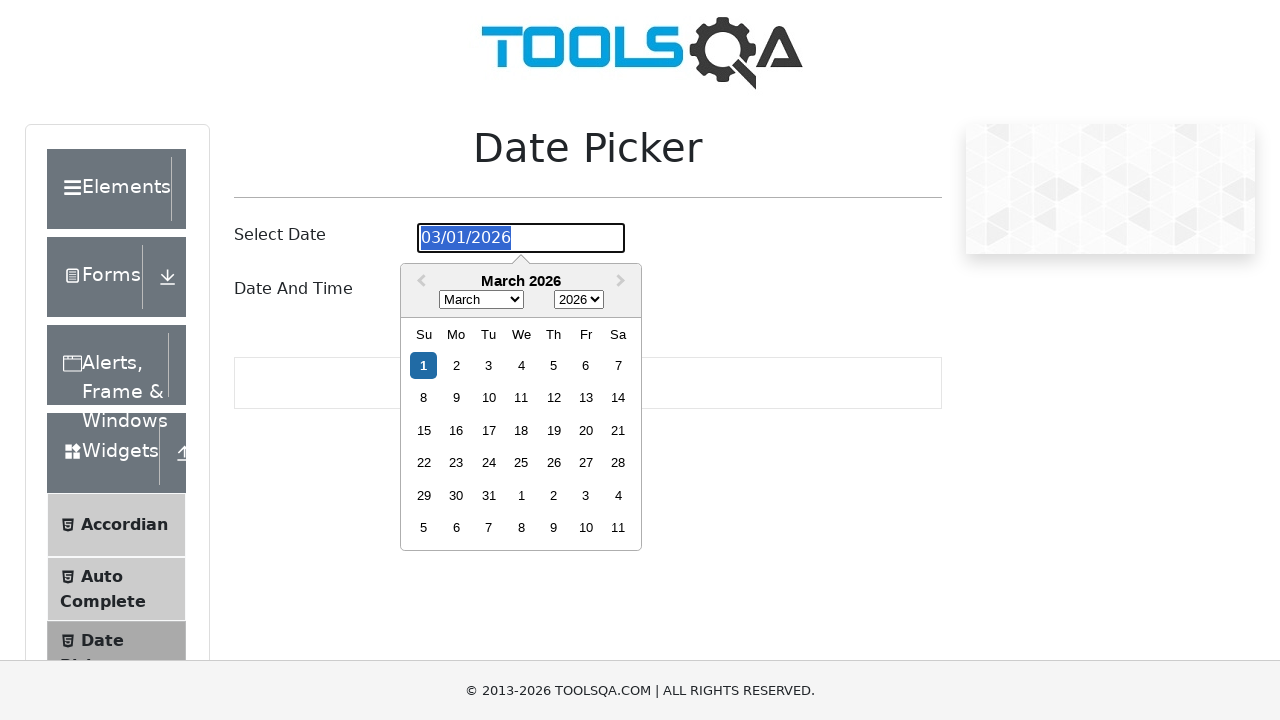

Cleared existing date value on #datePickerMonthYearInput
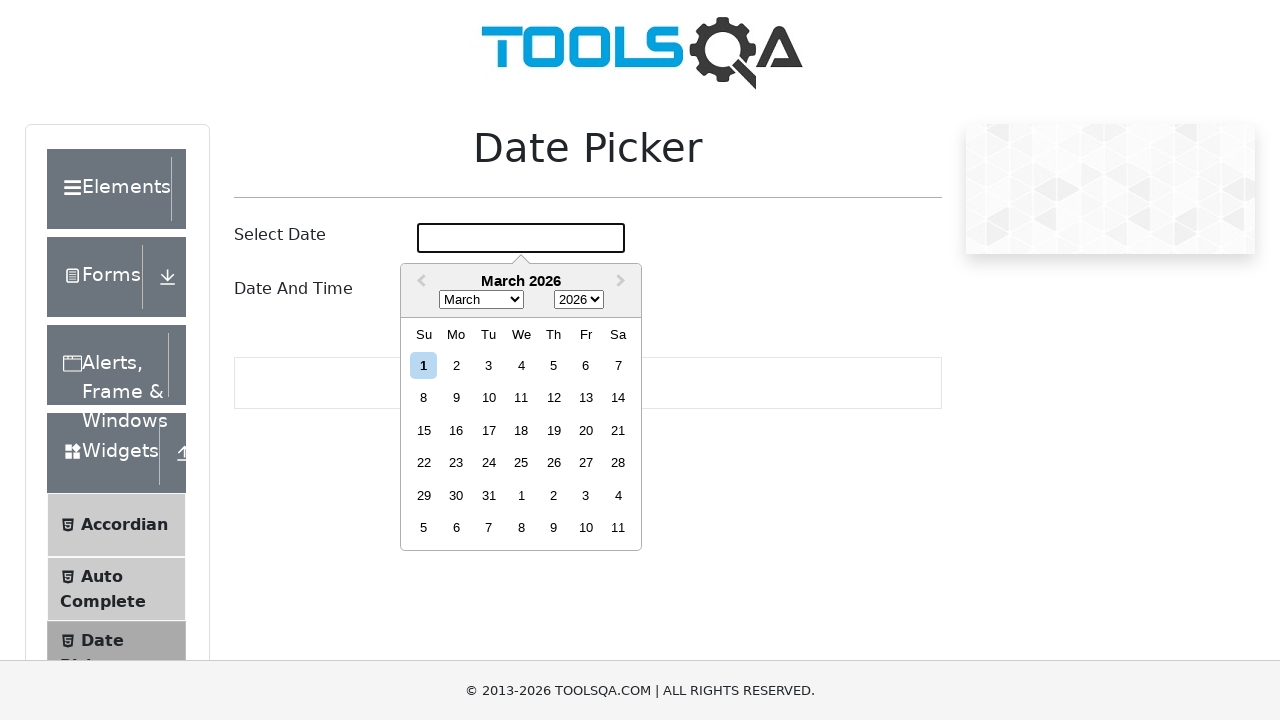

Entered new date '09/09/2023' into date picker on #datePickerMonthYearInput
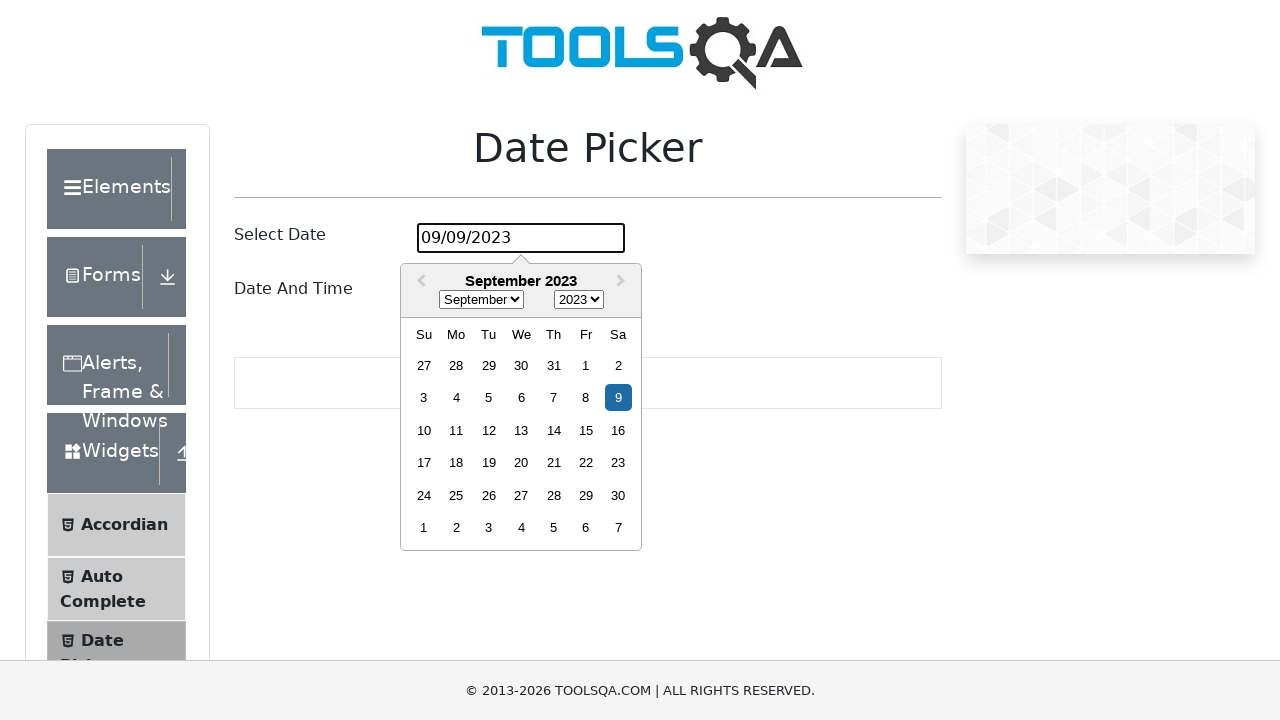

Confirmed date selection by pressing Enter on #datePickerMonthYearInput
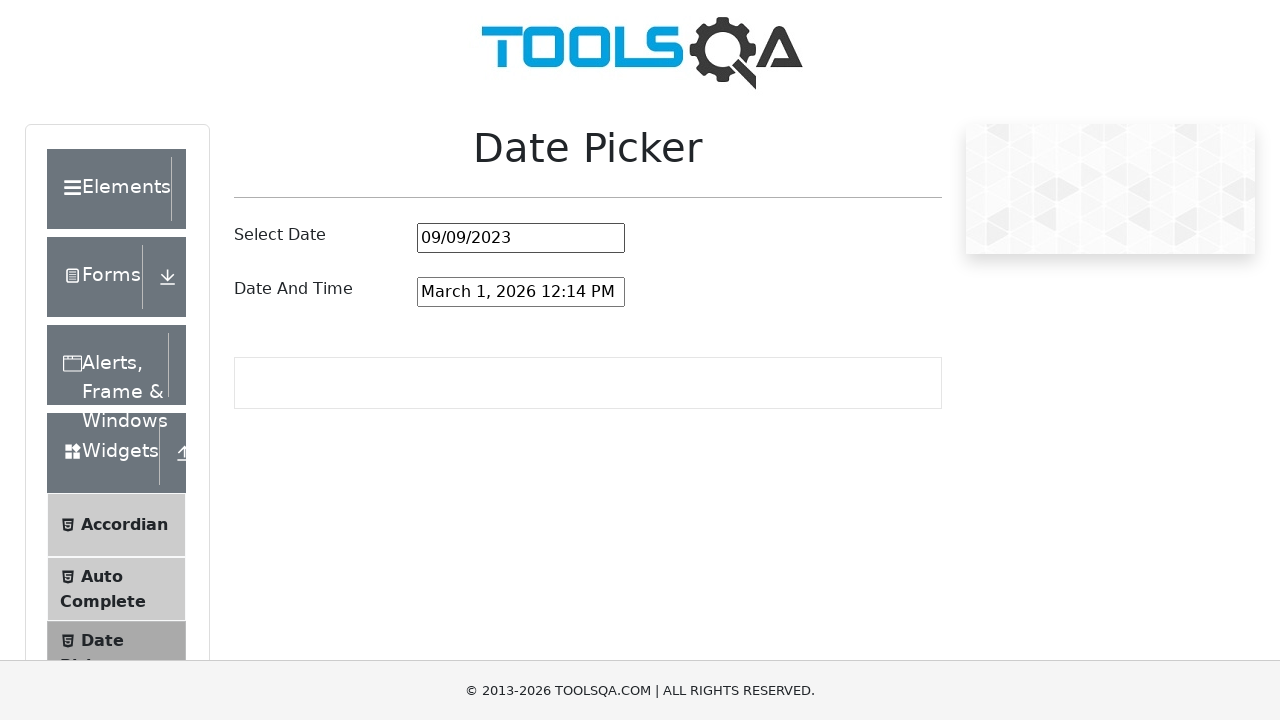

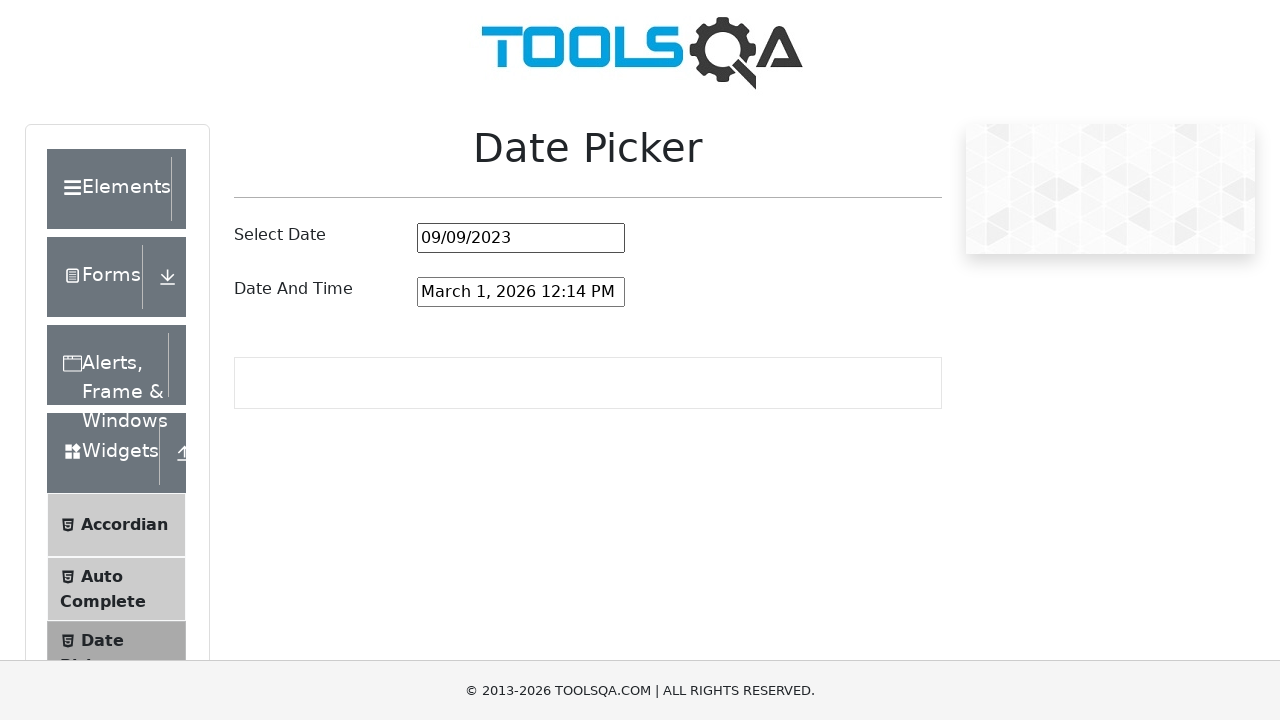